Tests the SpiceJet flight search by entering origin city (Pune) and destination city (Kochi) in the search form fields.

Starting URL: https://www.spicejet.com/

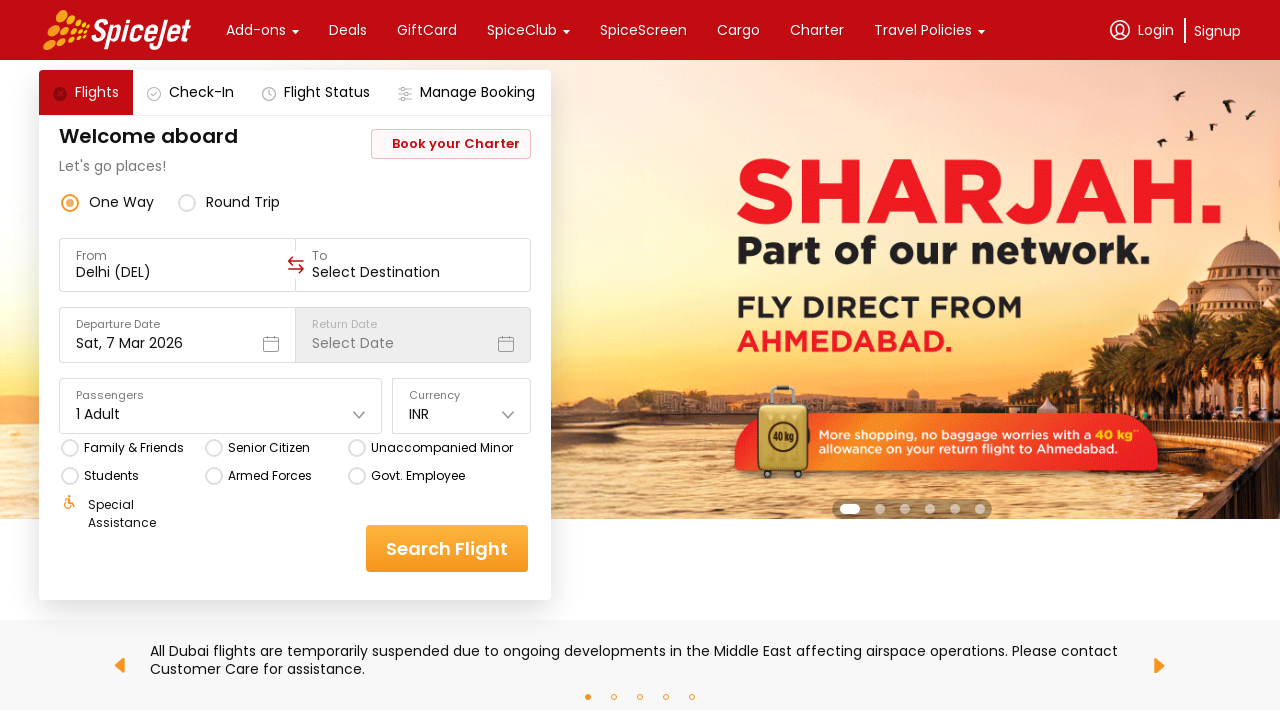

Waited for page to fully load (networkidle)
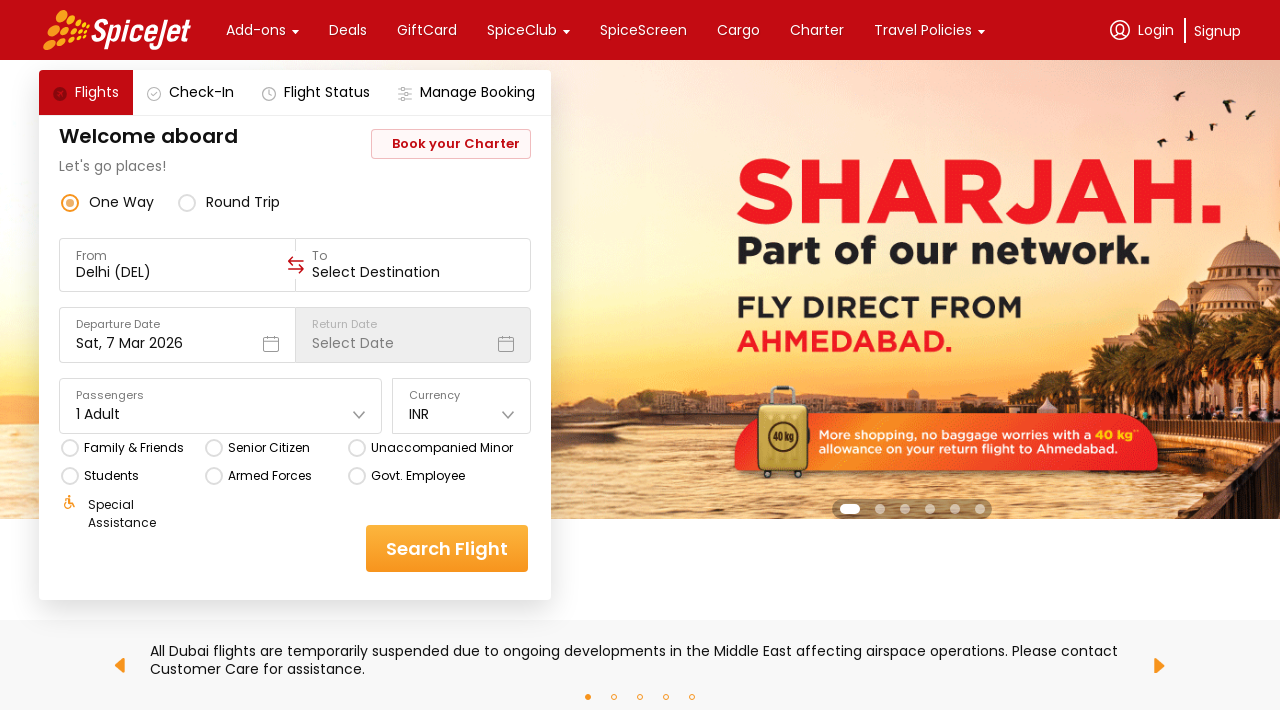

Entered 'pun' in origin city field (Pune) on (//input[@class='css-1cwyjr8 r-homxoj r-ubezar r-10paoce r-13qz1uu'])[1]
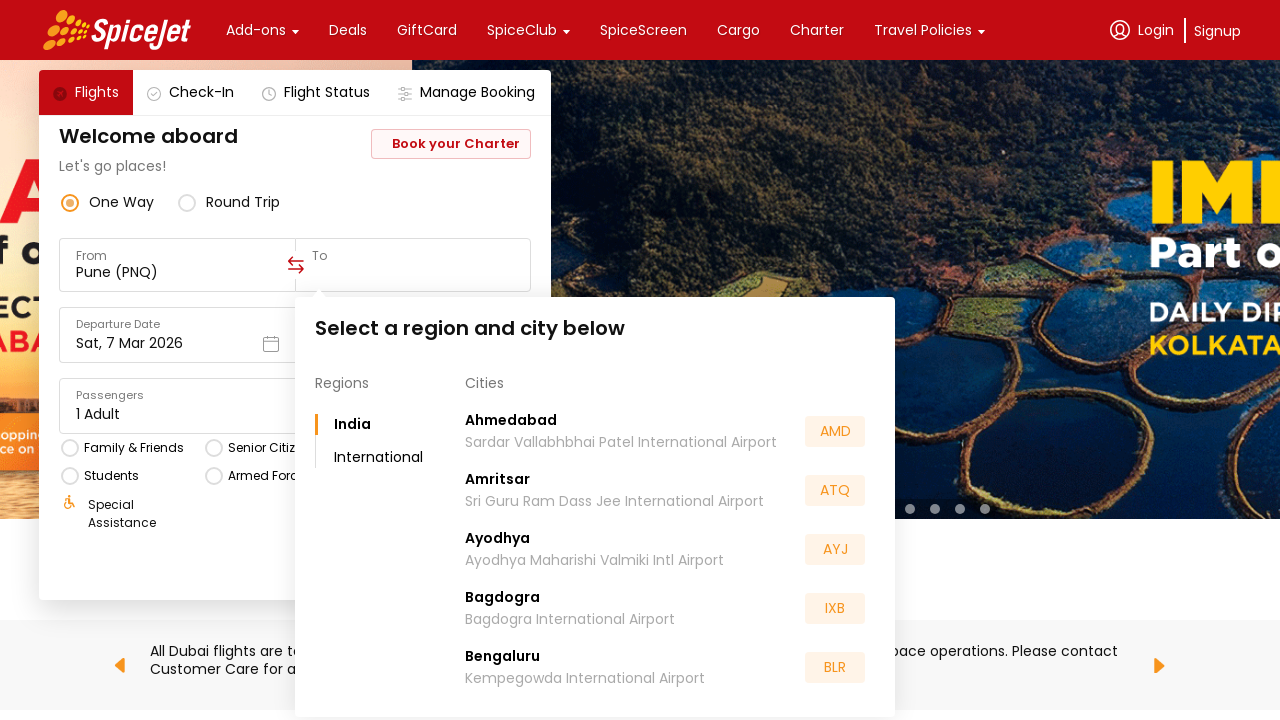

Waited for autocomplete suggestions to appear
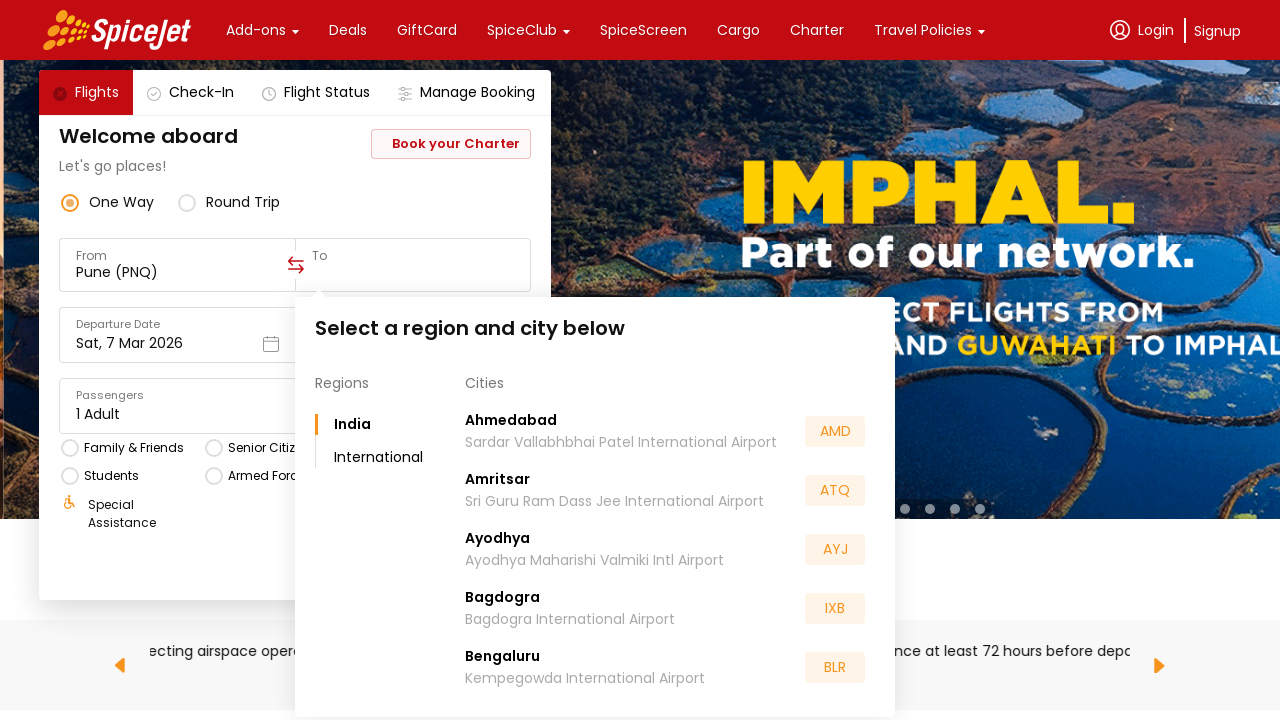

Entered 'Koc' in destination city field (Kochi) on (//input[@class='css-1cwyjr8 r-homxoj r-ubezar r-10paoce r-13qz1uu'])[2]
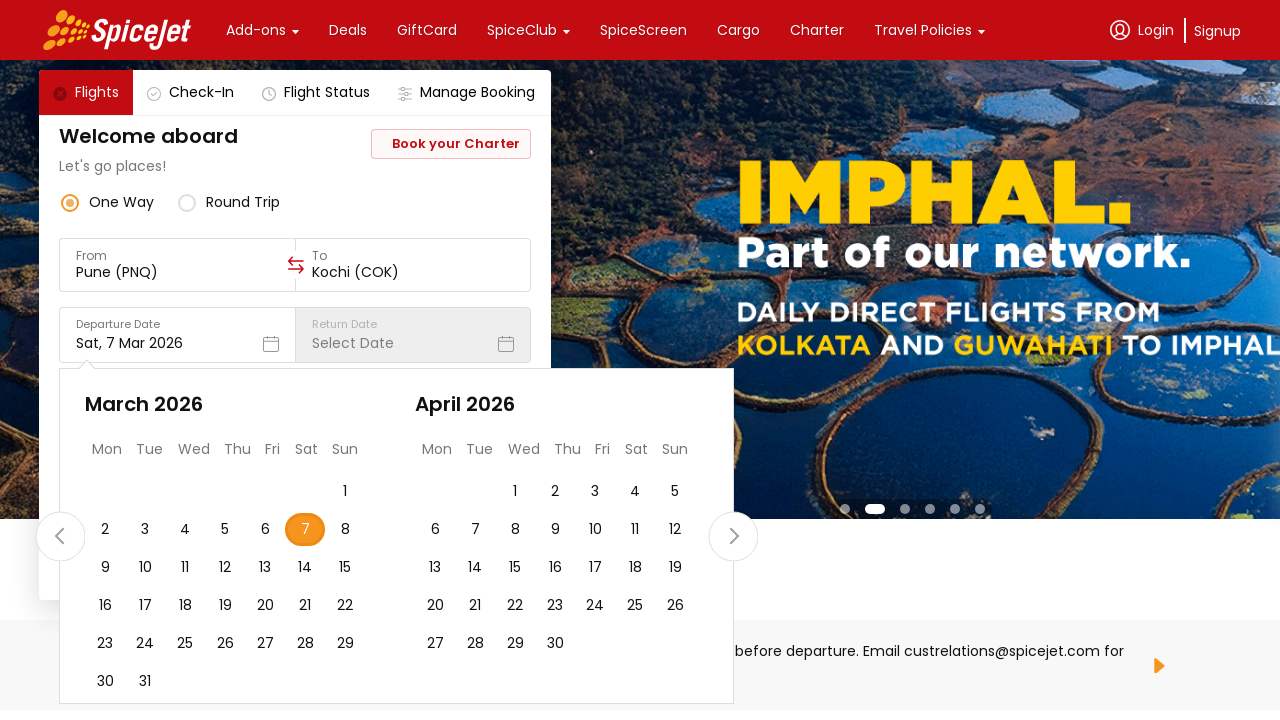

Waited for destination autocomplete suggestions to appear
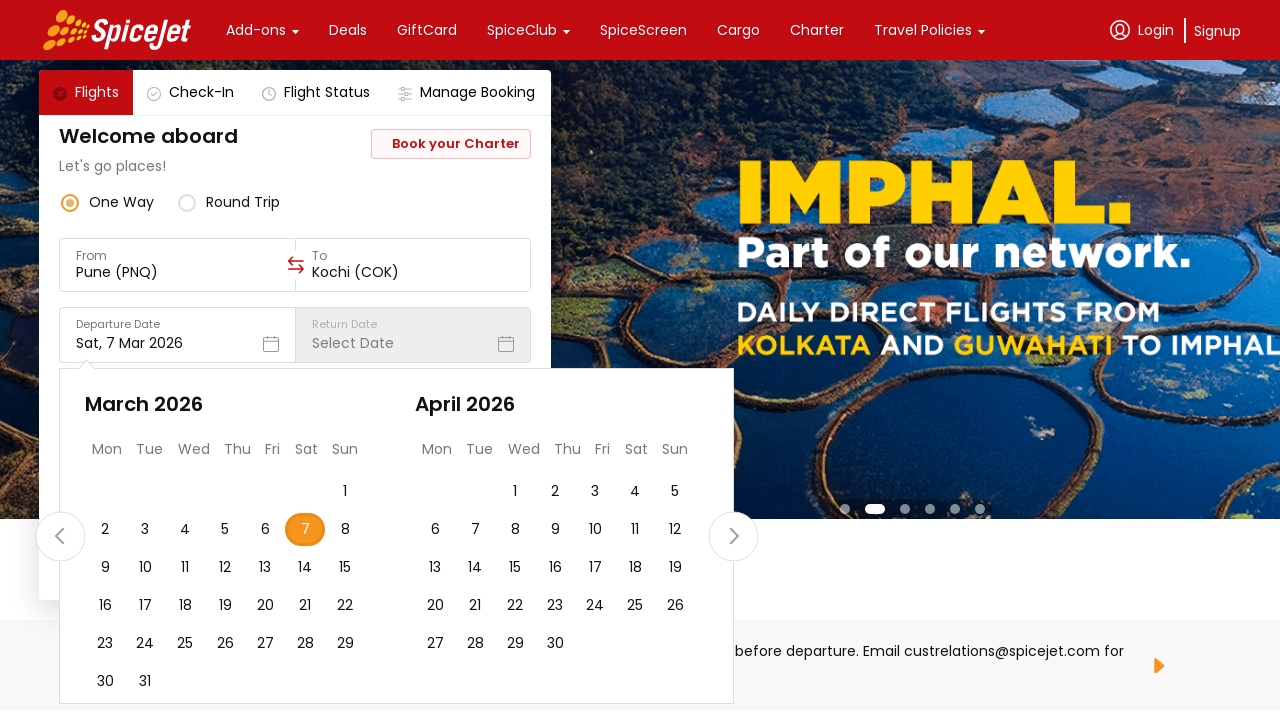

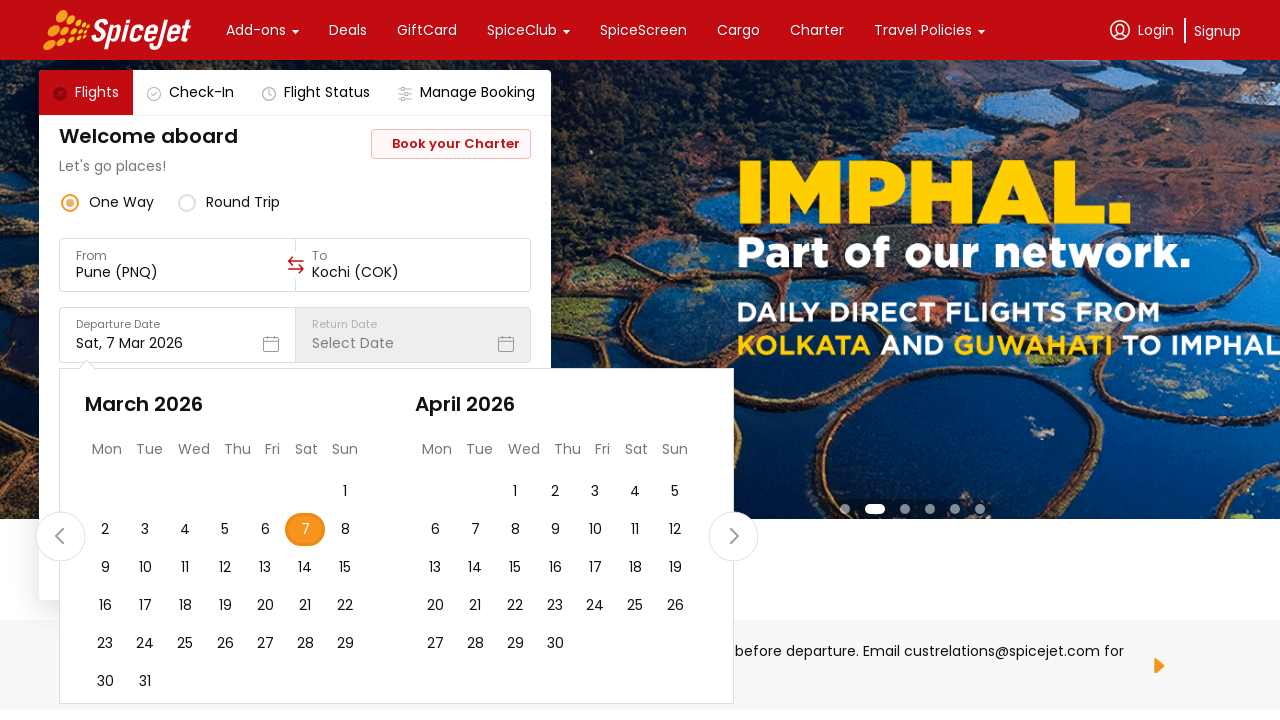